Tests the search functionality on python.org by entering "pycon" in the search box and submitting the search form (duplicate of first test)

Starting URL: http://www.python.org

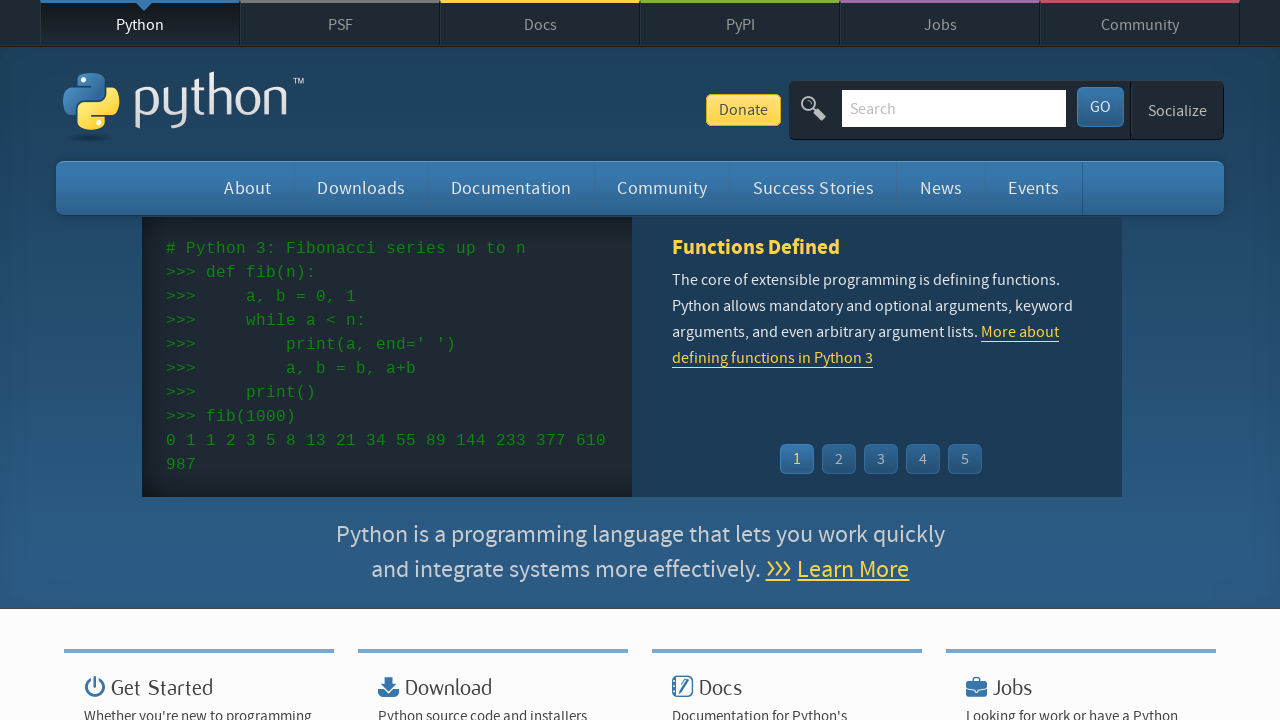

Verified 'Python' is in page title
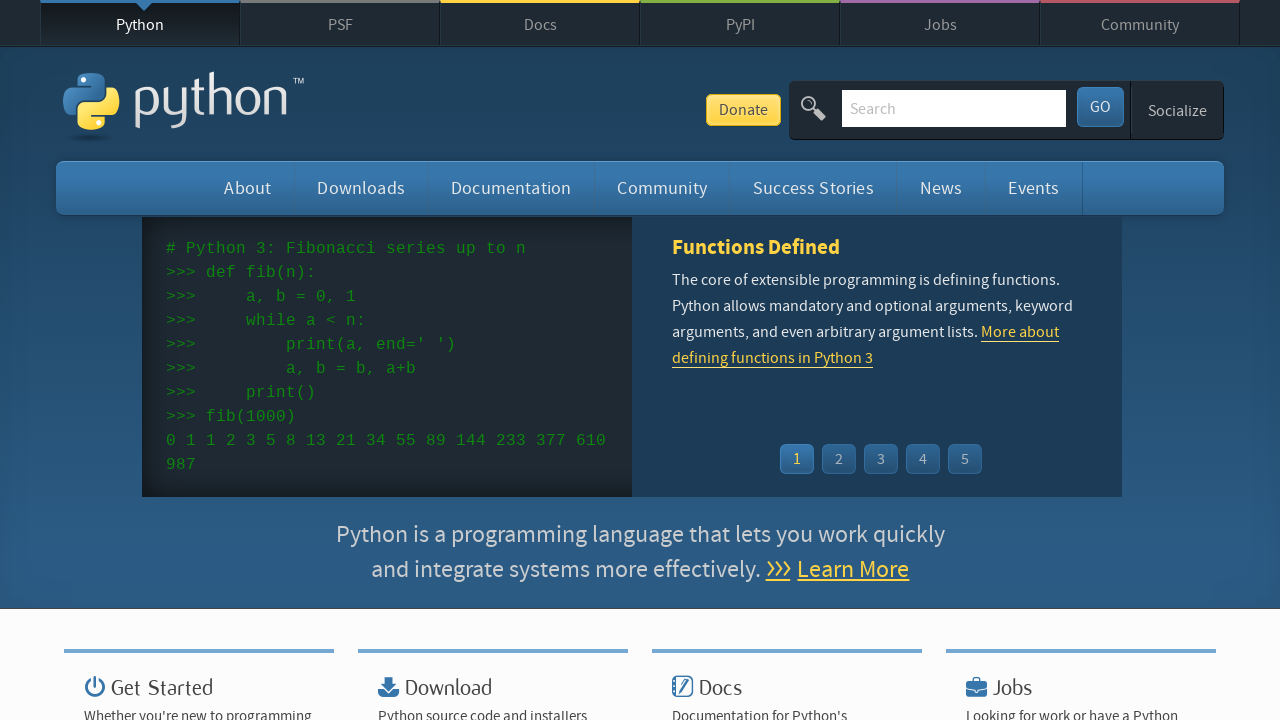

Filled search box with 'pycon' on input[name='q']
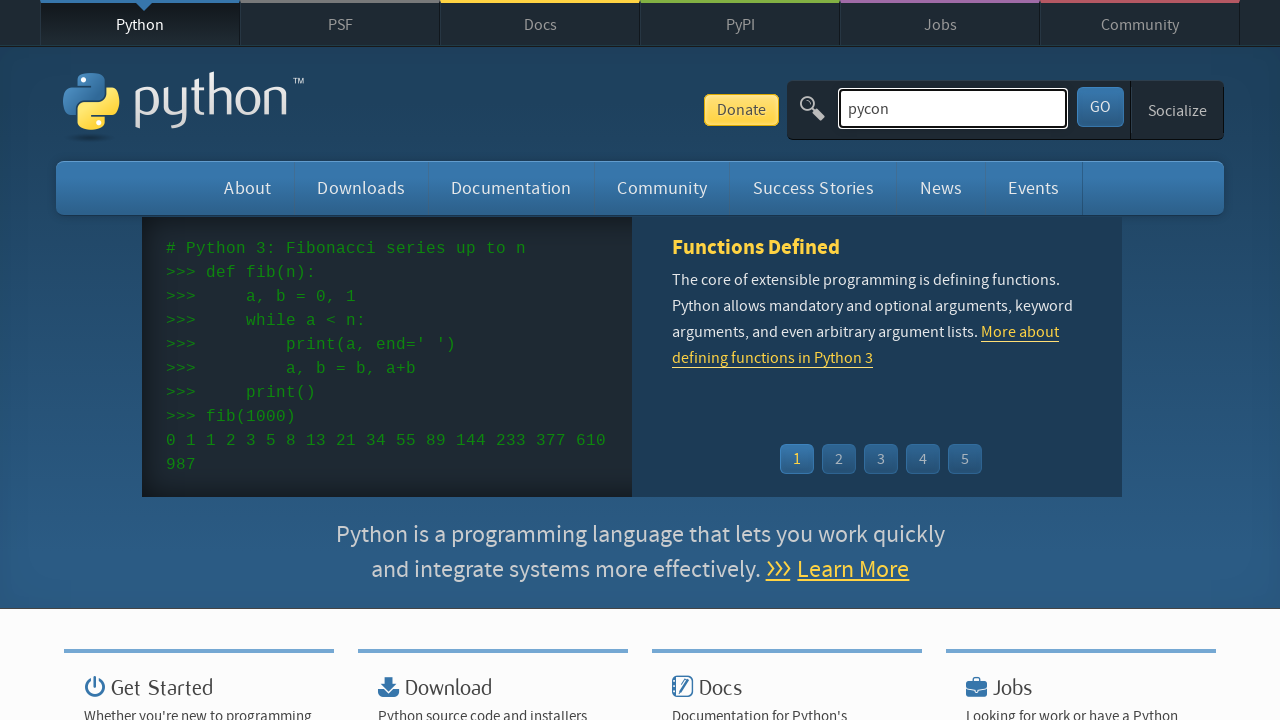

Pressed Enter to submit search form on input[name='q']
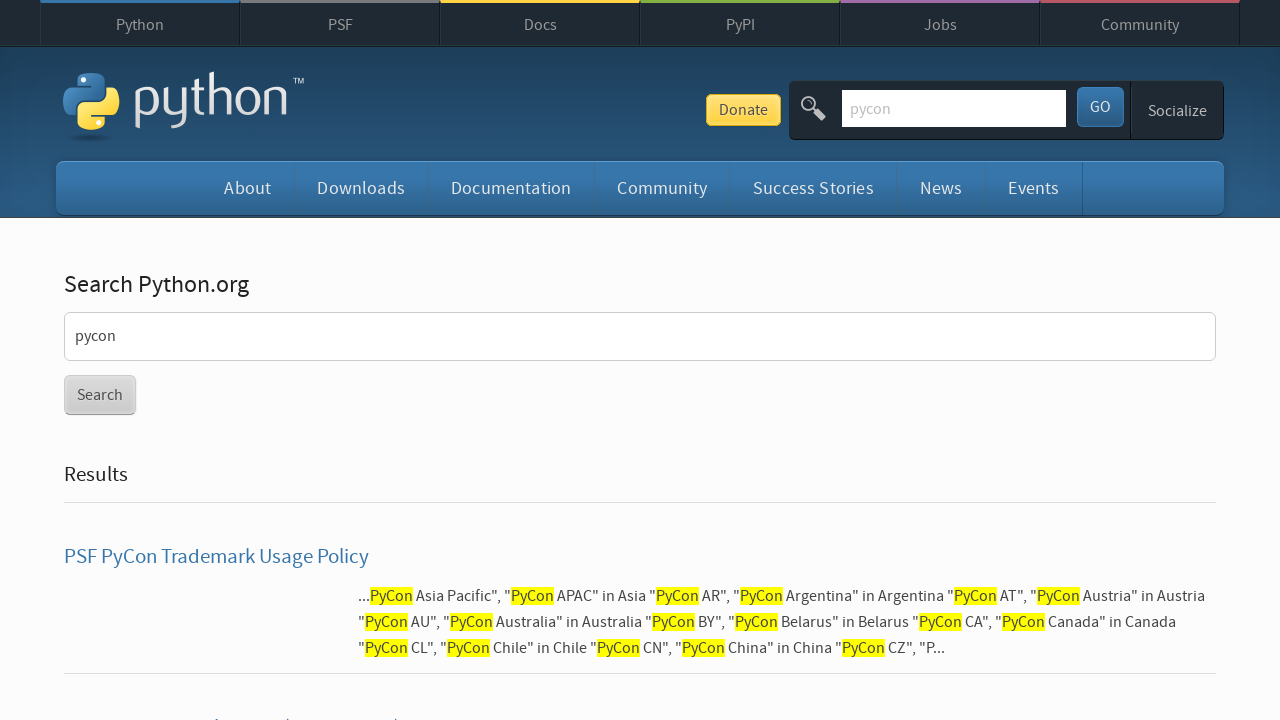

Waited for network idle - search results loaded
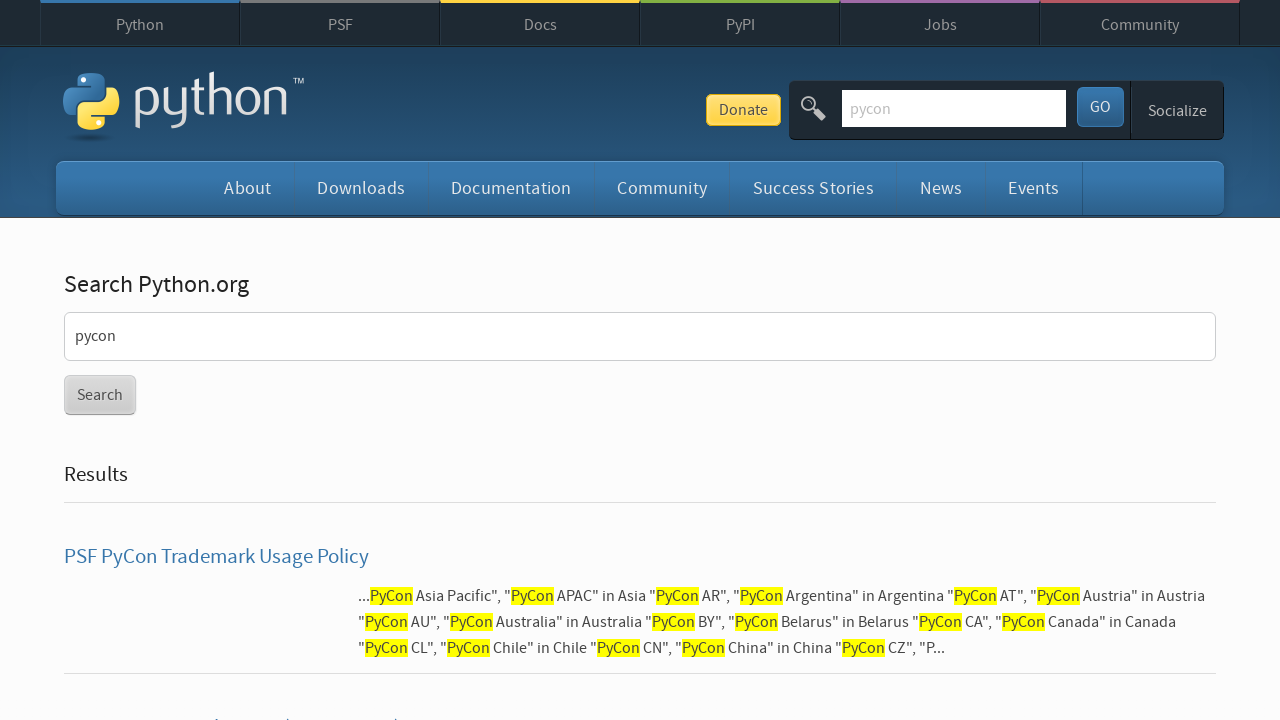

Verified search results were found for 'pycon'
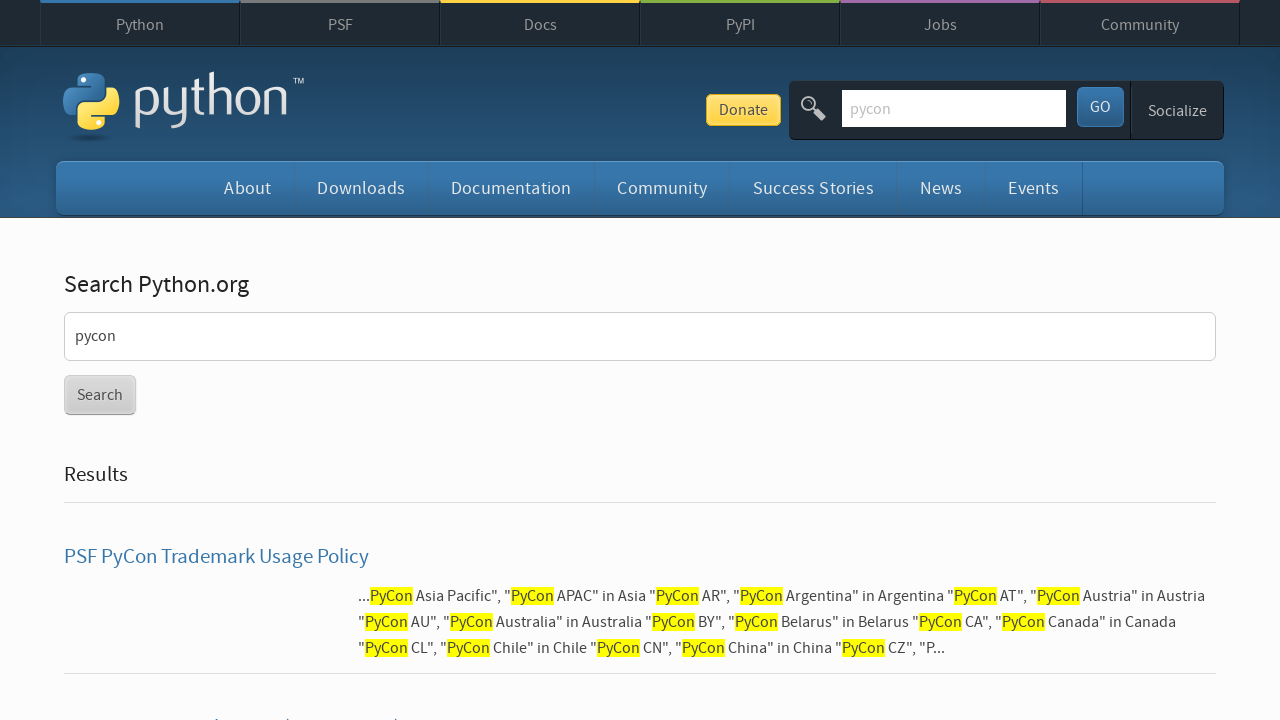

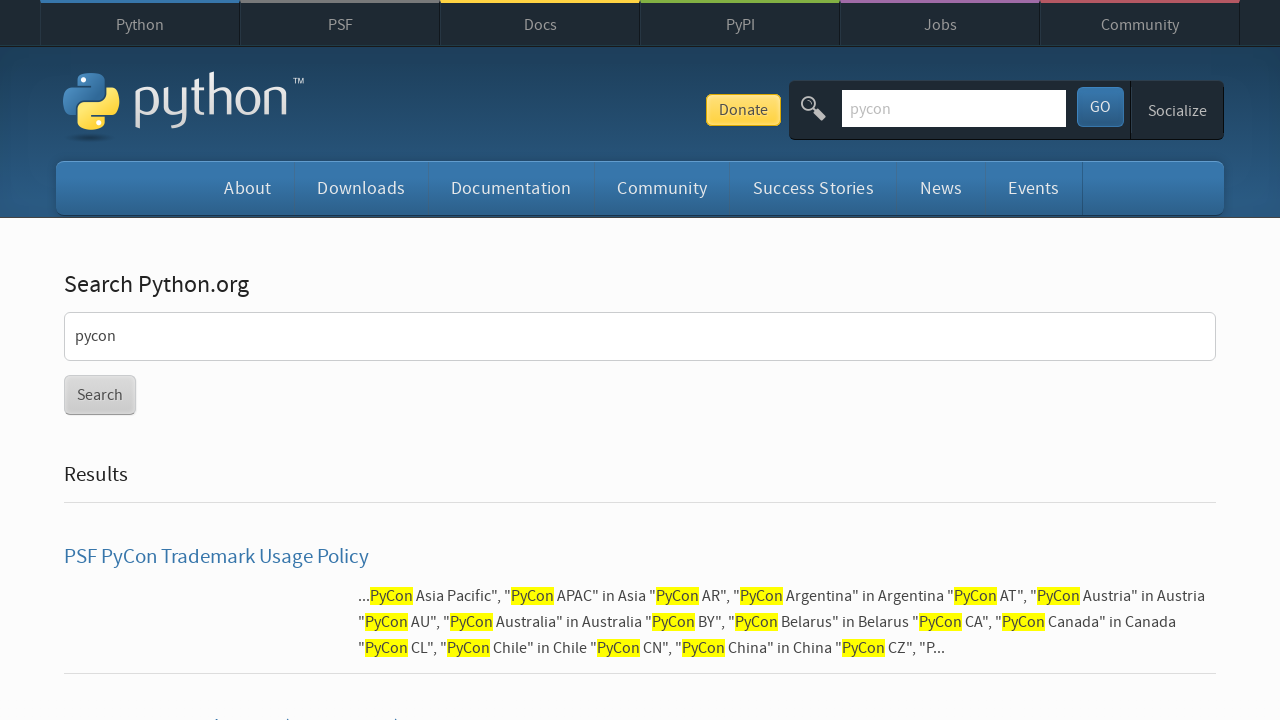